Tests interaction with a dropdown/select element on a forms page by locating the select element and verifying its options are accessible

Starting URL: https://letcode.in/forms

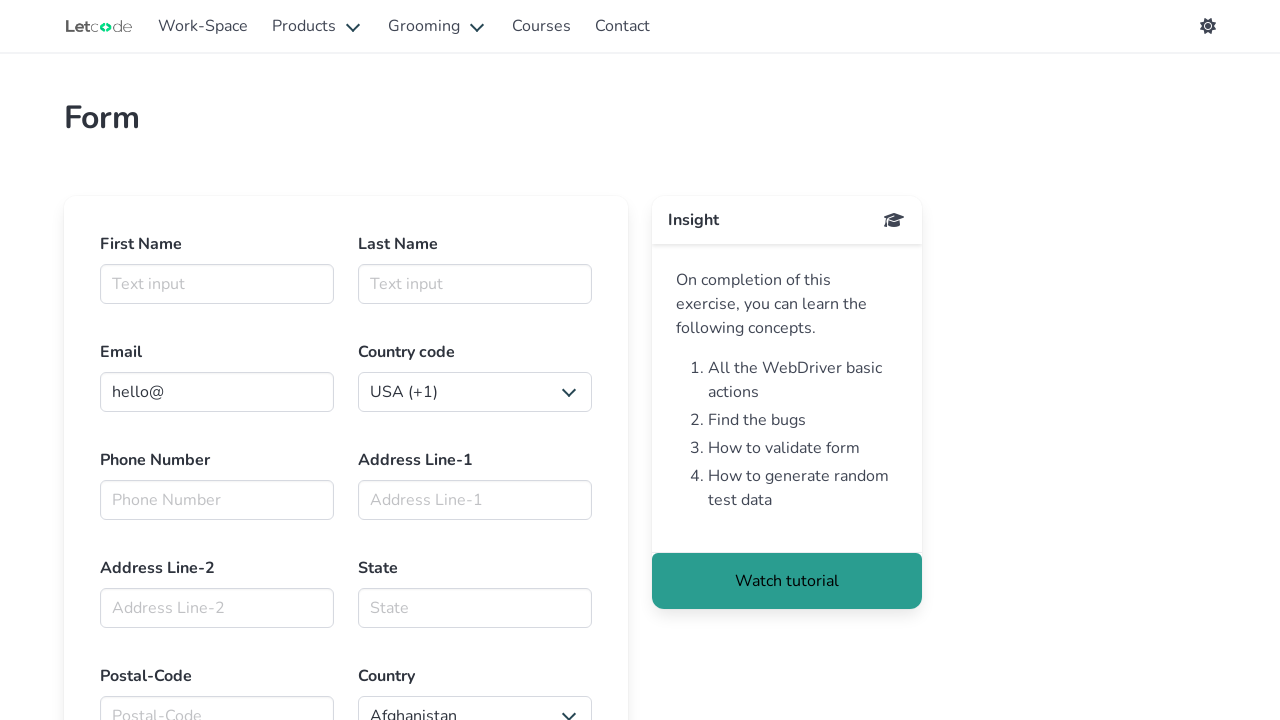

Waited for select elements to load on forms page
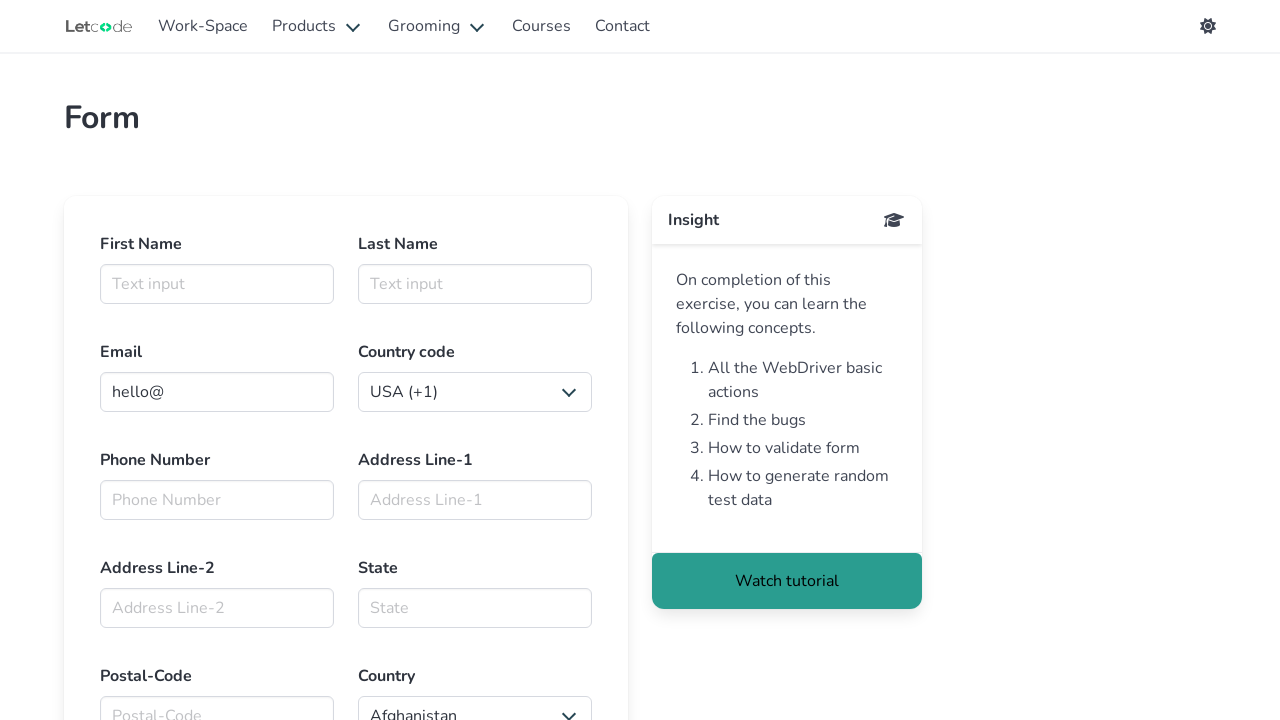

Located all select elements on the page
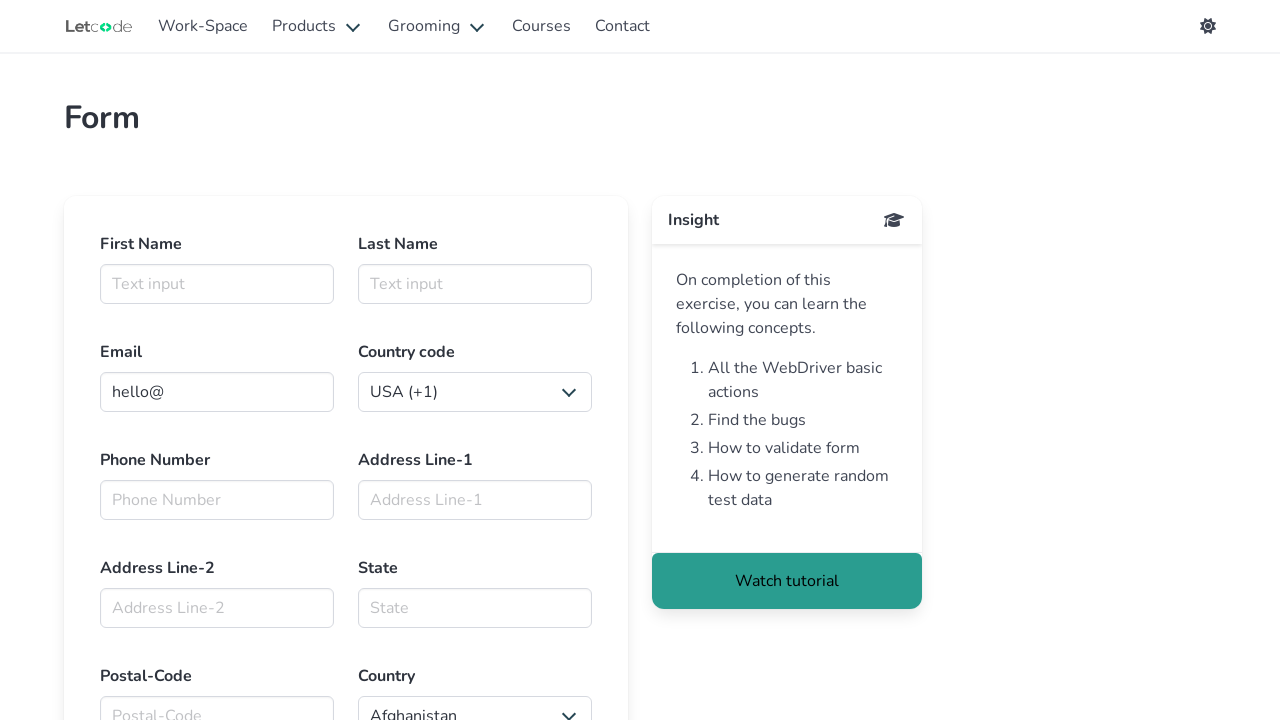

Selected the second select element (index 1)
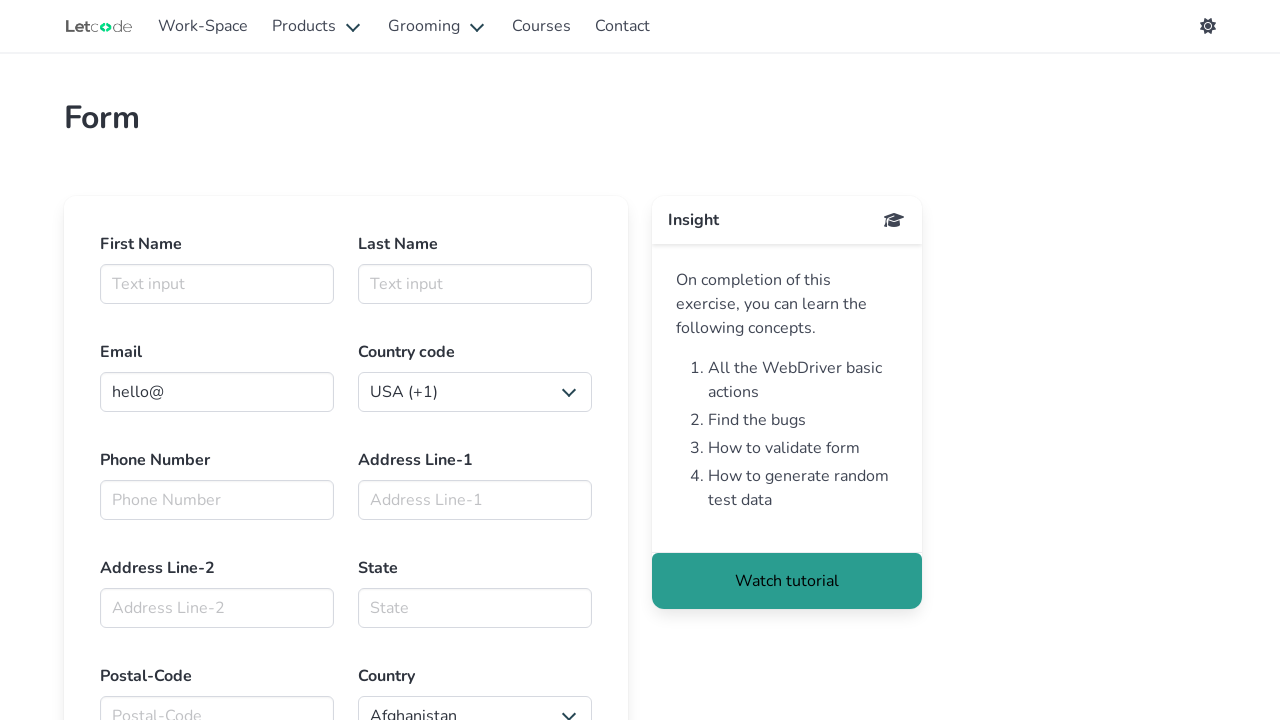

Waited for the second select element to be ready
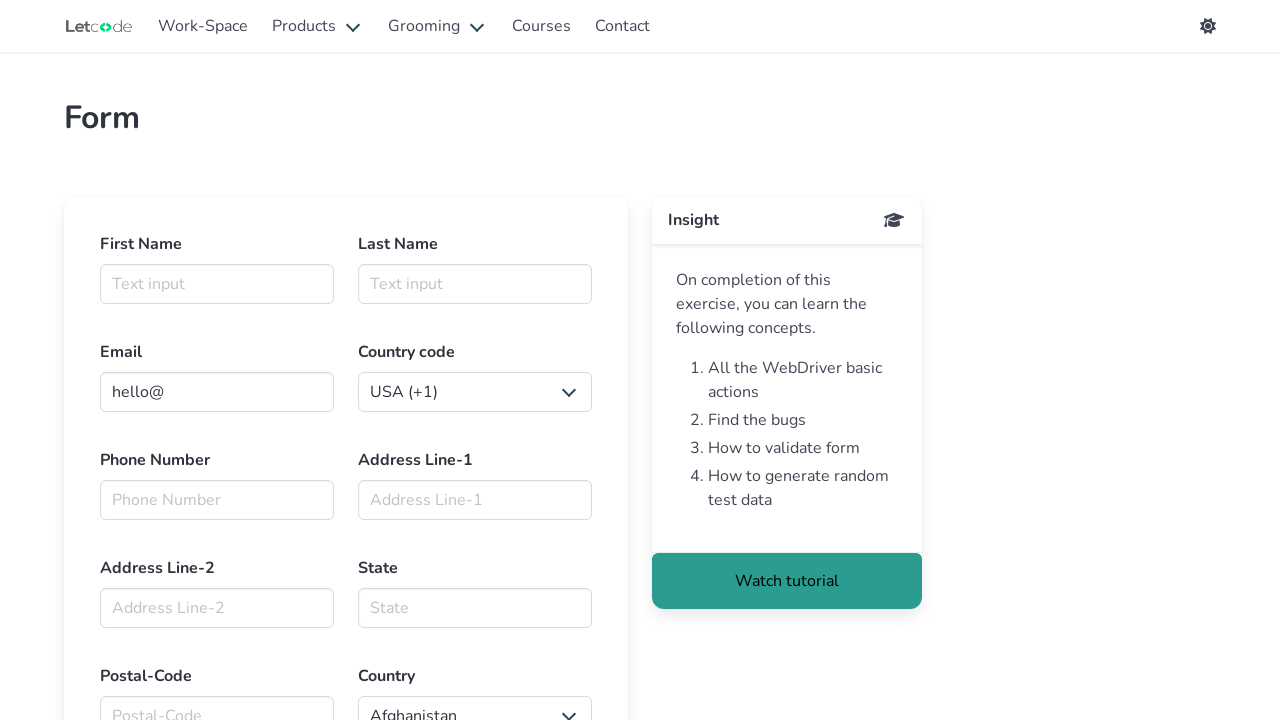

Retrieved all options from the select element
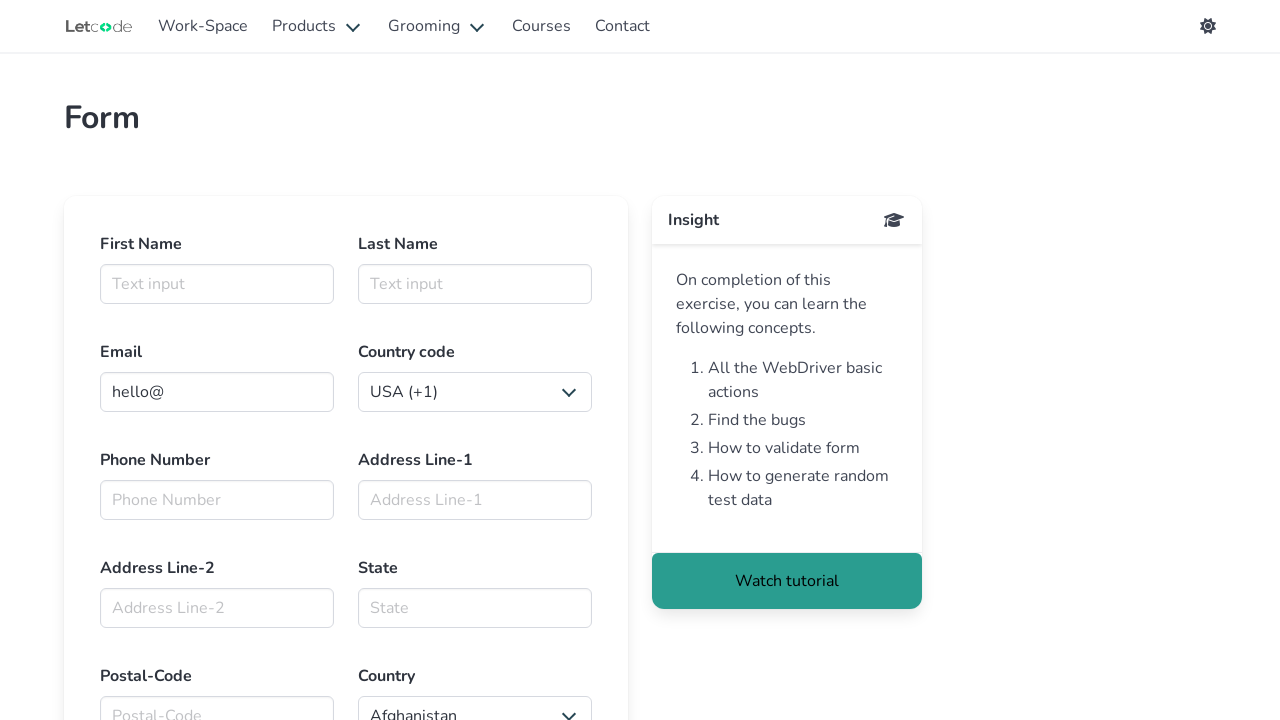

Clicked the select element to open the dropdown at (475, 700) on select >> nth=1
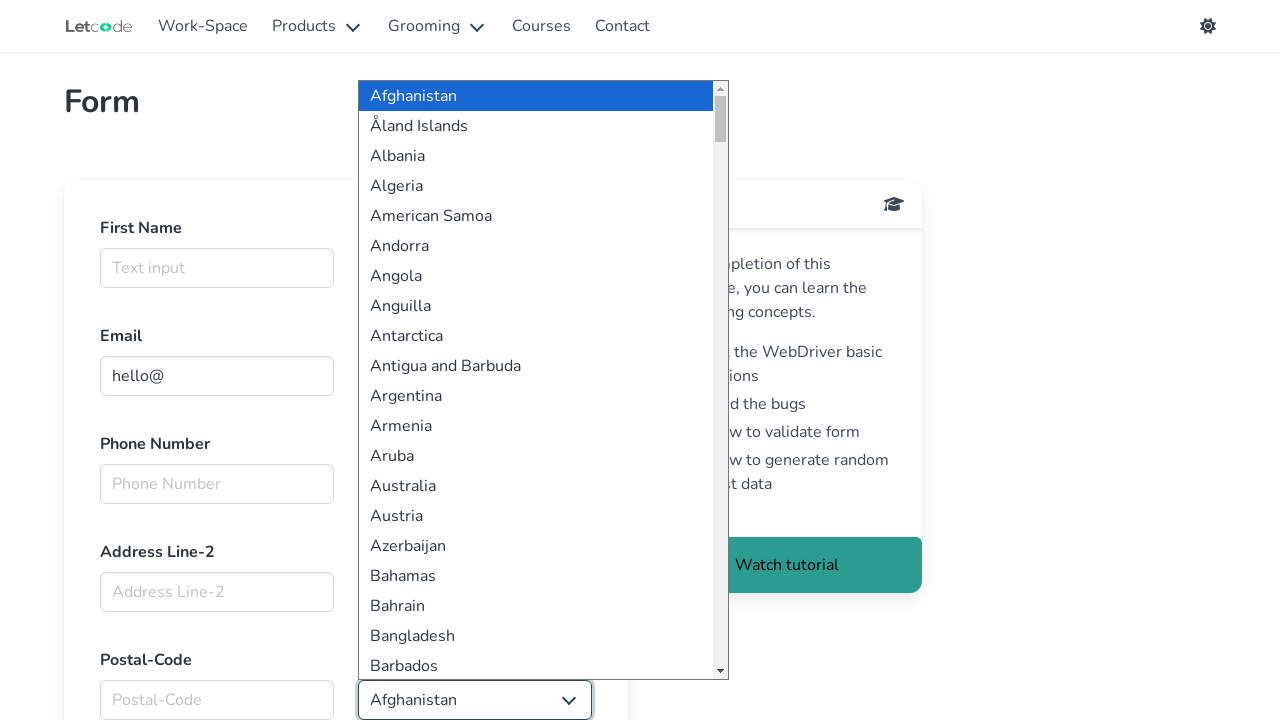

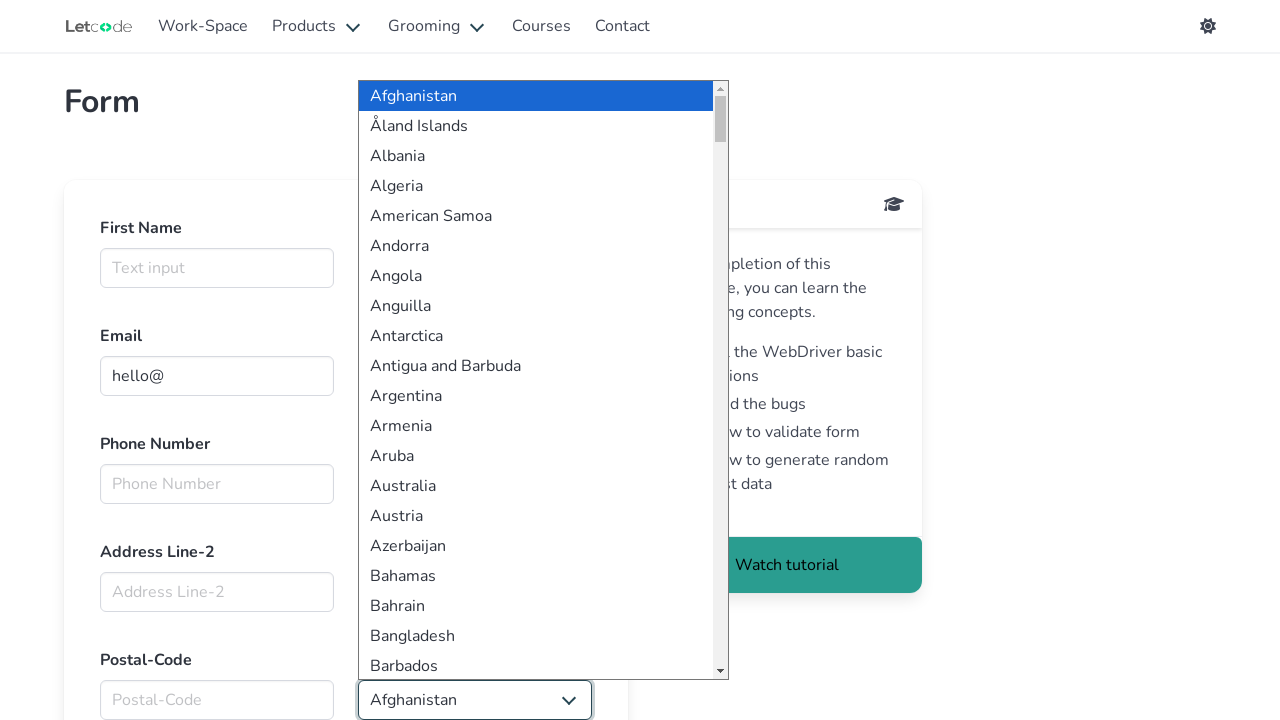